Tests the game entry flow by filling in a player name and clicking the play button to start the game

Starting URL: https://tilefall.io/

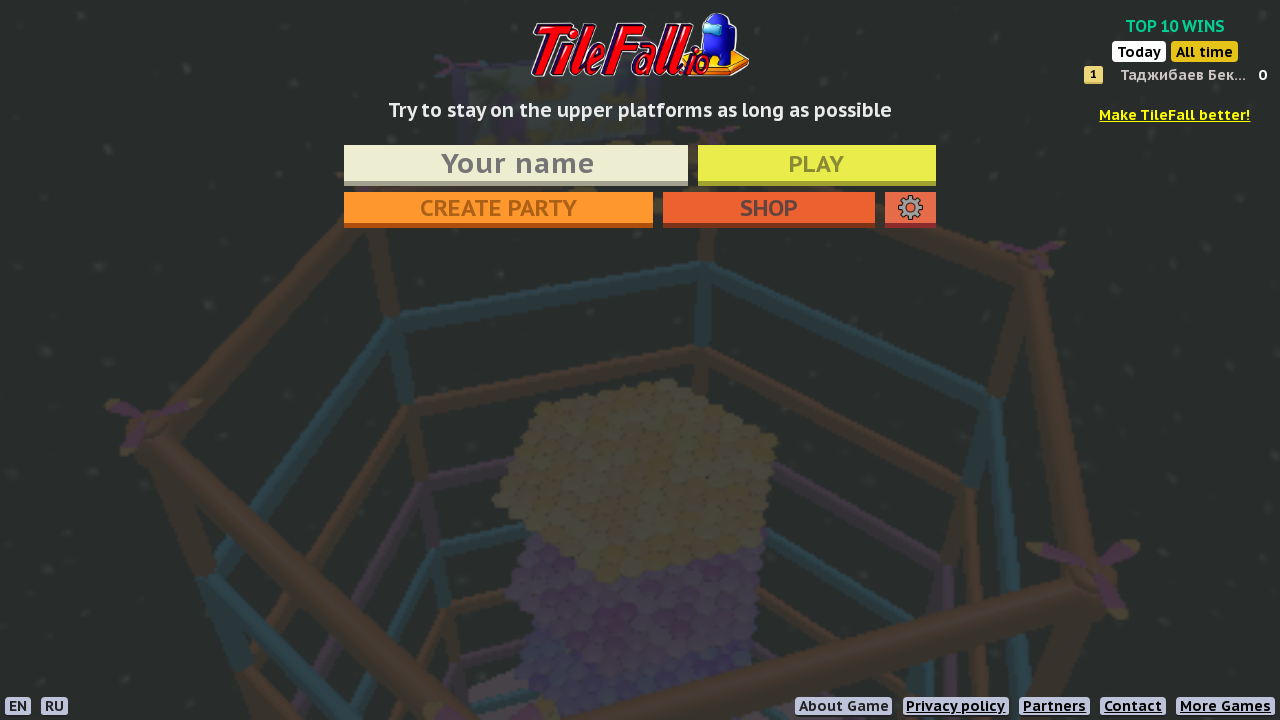

Clicked on the player name input field at (516, 166) on internal:role=textbox[name="Your name"i]
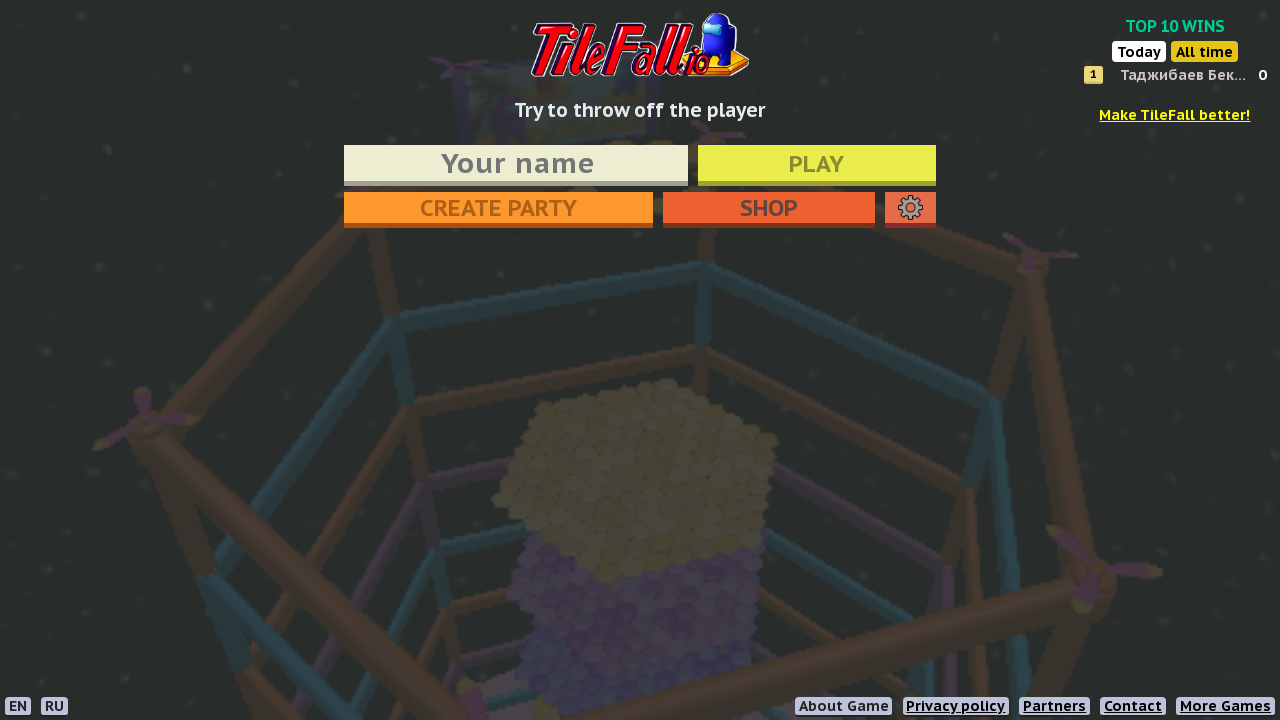

Filled player name field with 'PlayerOne42' on internal:role=textbox[name="Your name"i]
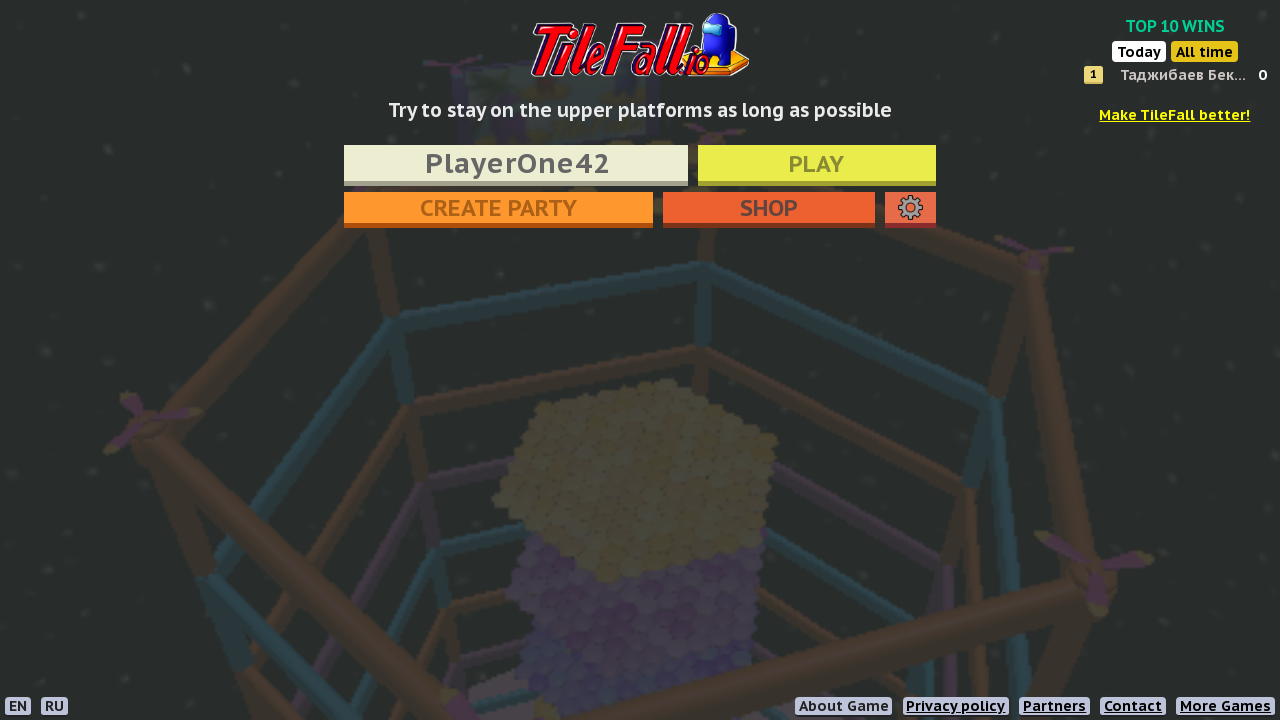

Clicked the PLAY button to start the game at (817, 166) on internal:role=button[name="PLAY"i]
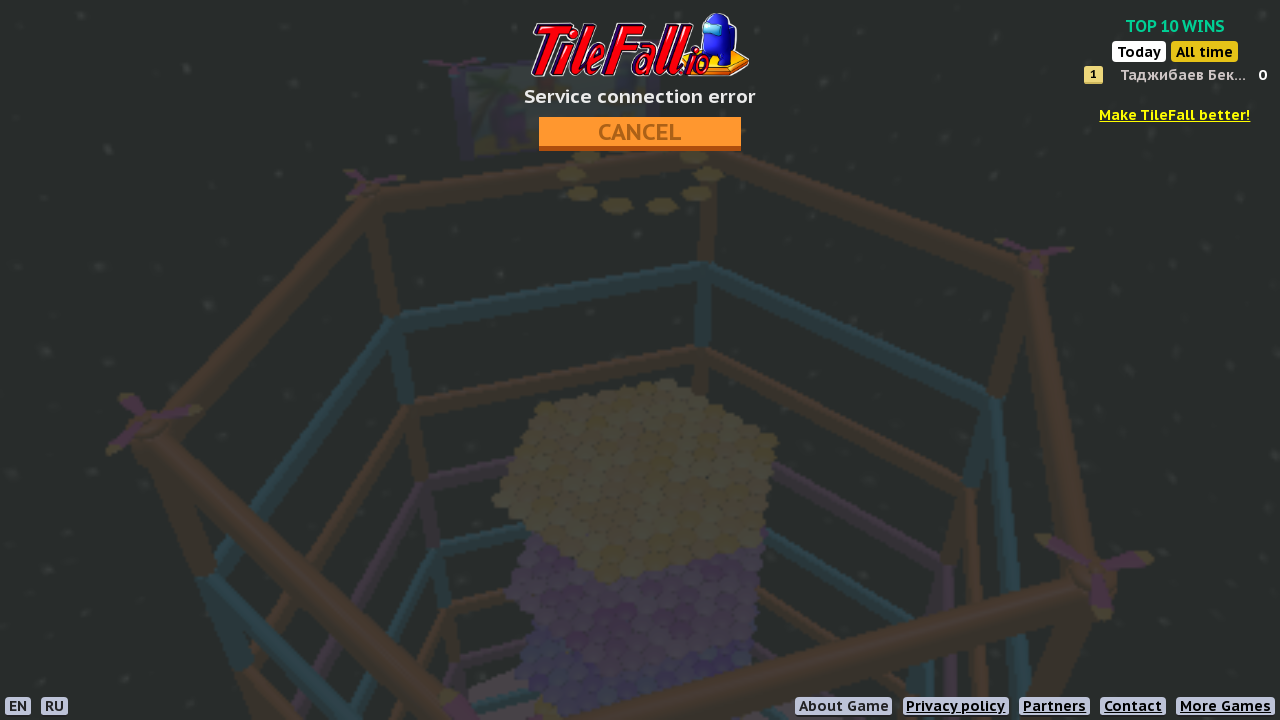

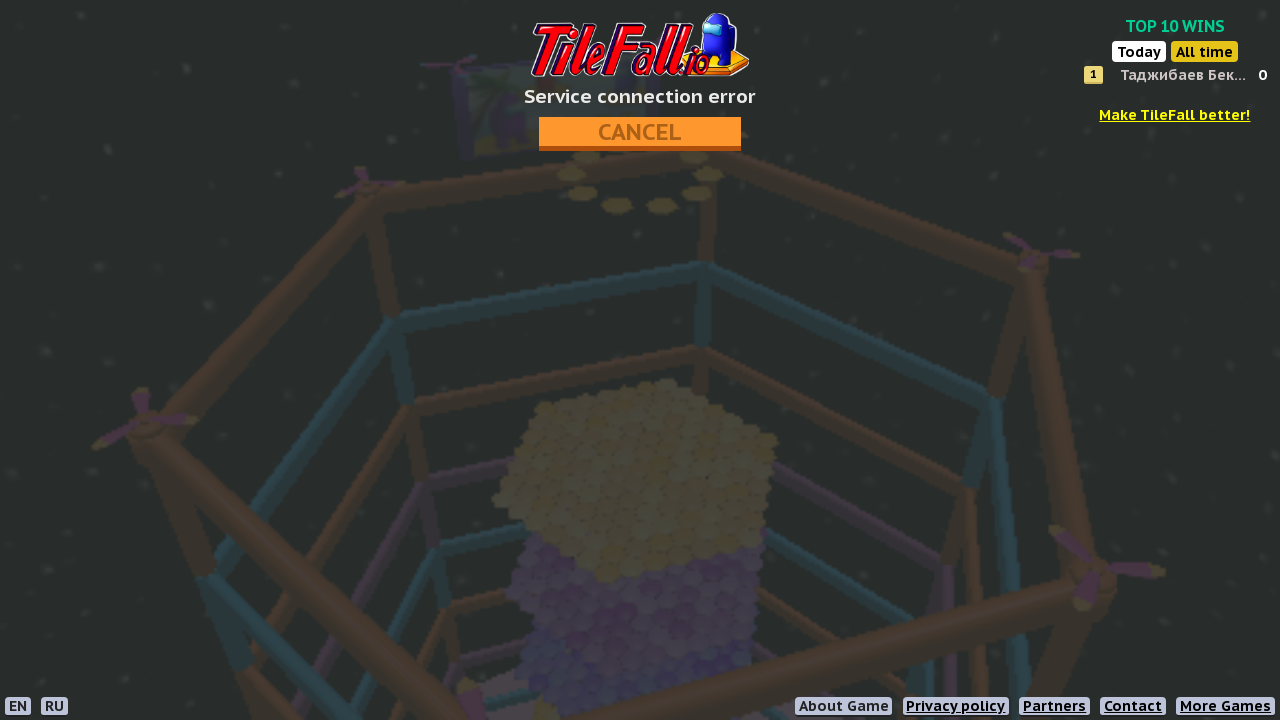